Tests an e-commerce site by adding multiple items to cart, proceeding to checkout, and applying a promo code

Starting URL: https://rahulshettyacademy.com/seleniumPractise/#/

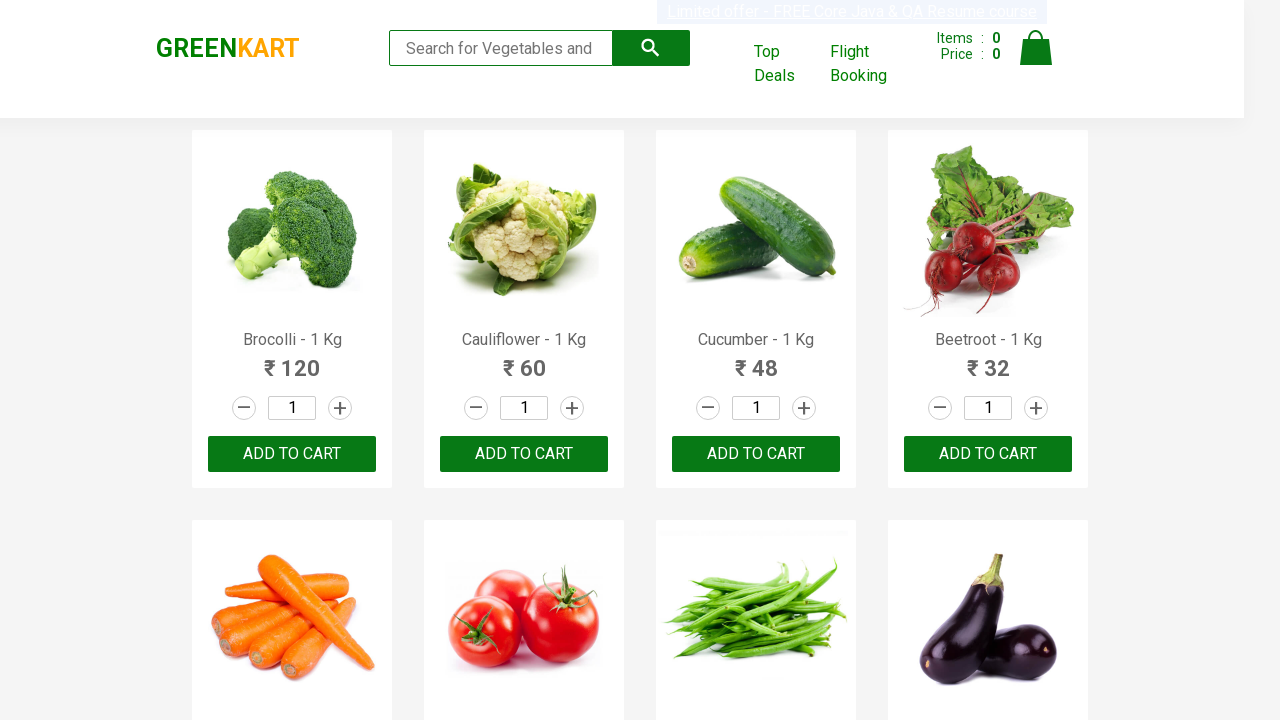

Located all product names on the page
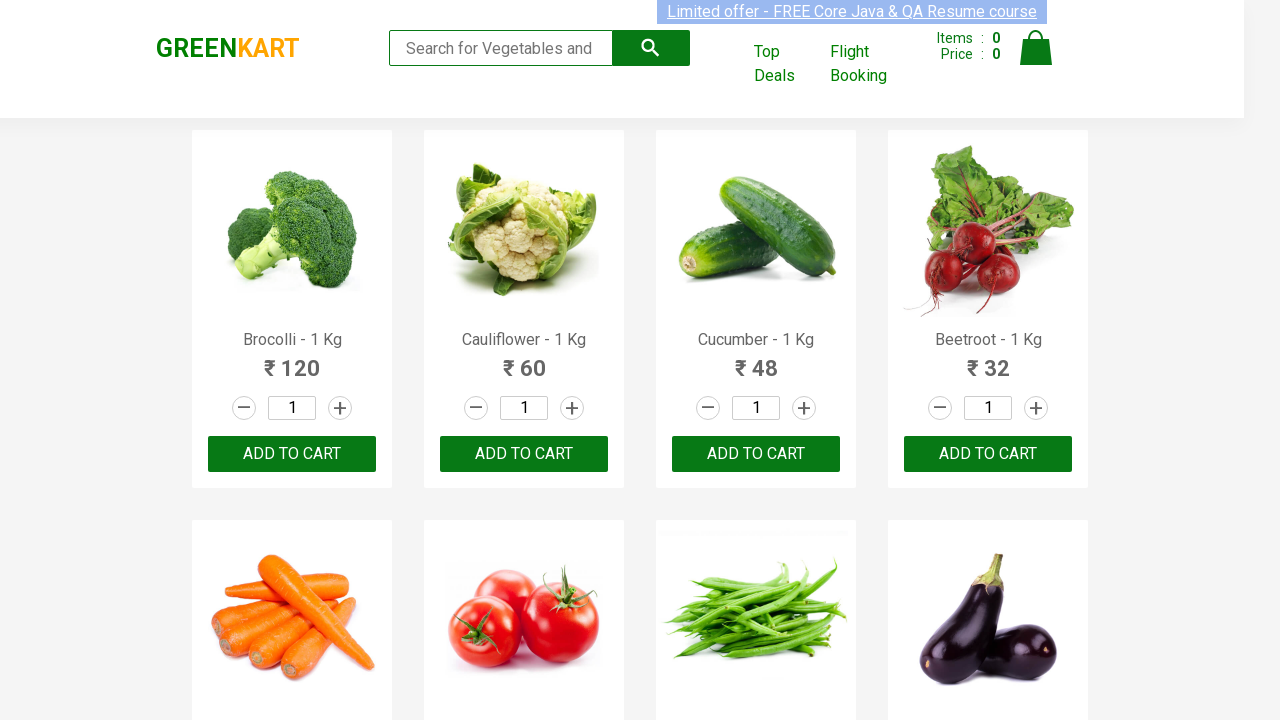

Retrieved text content from product element 0
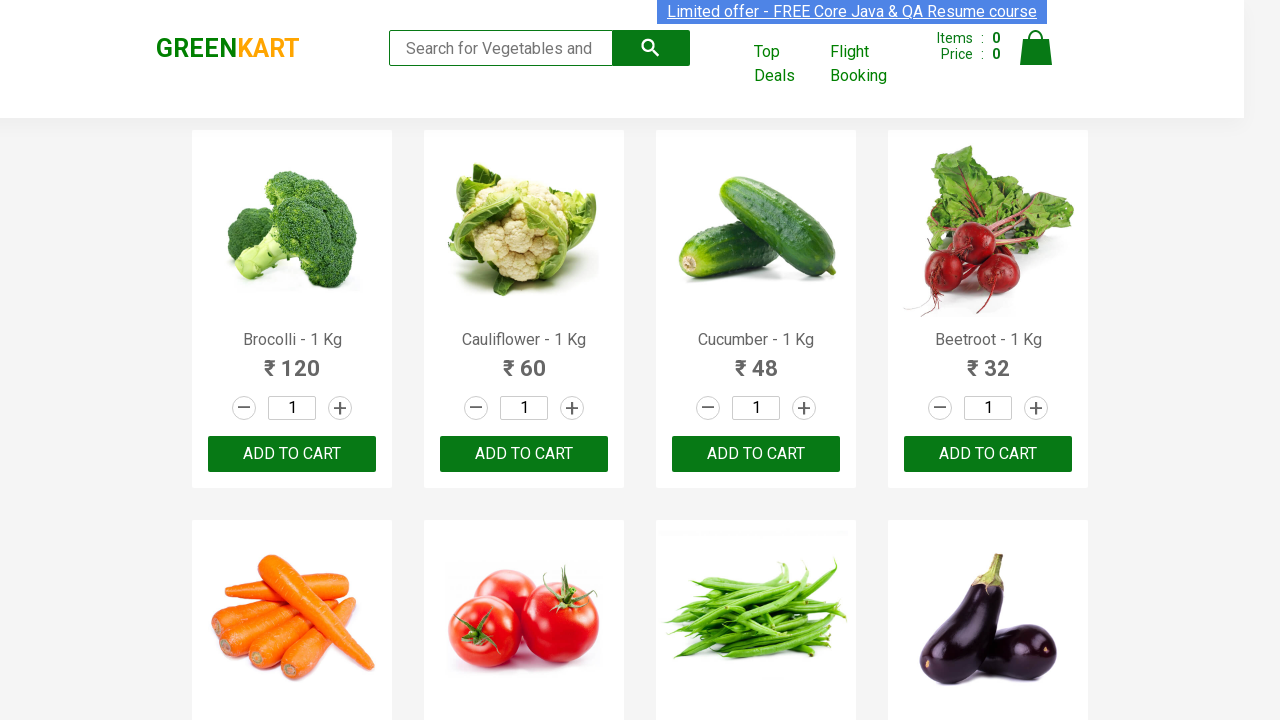

Retrieved text content from product element 1
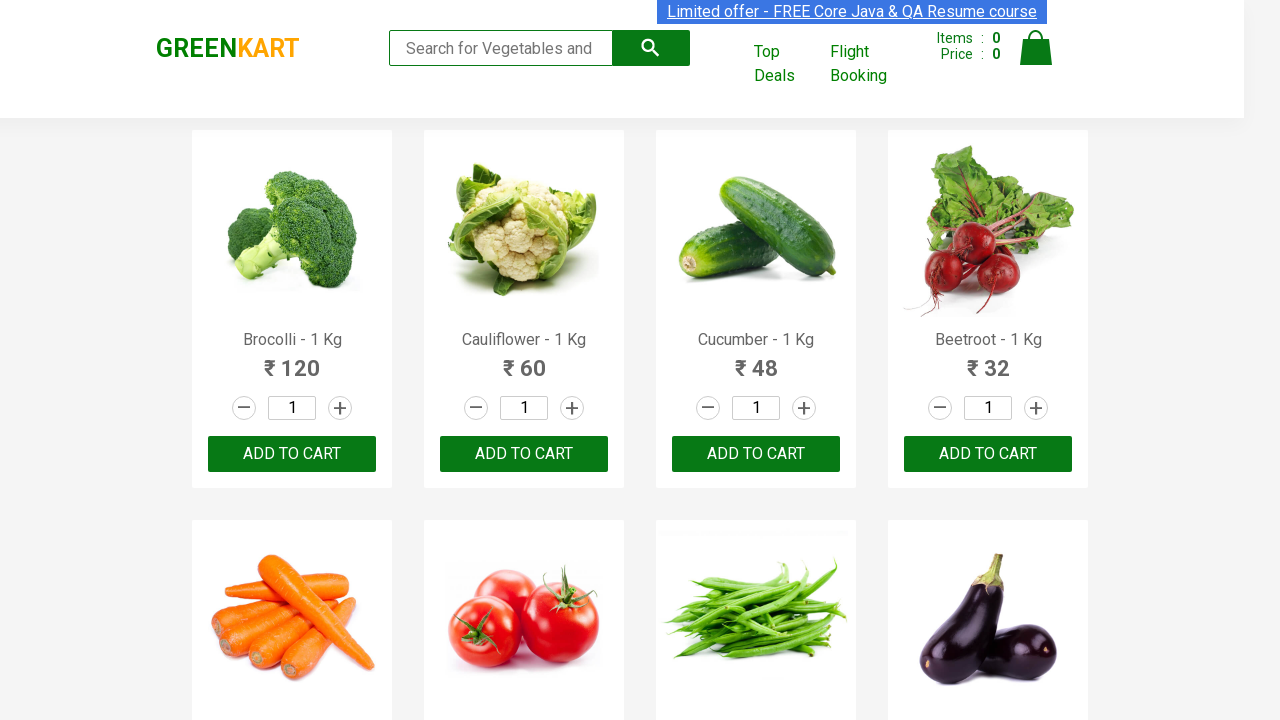

Retrieved text content from product element 2
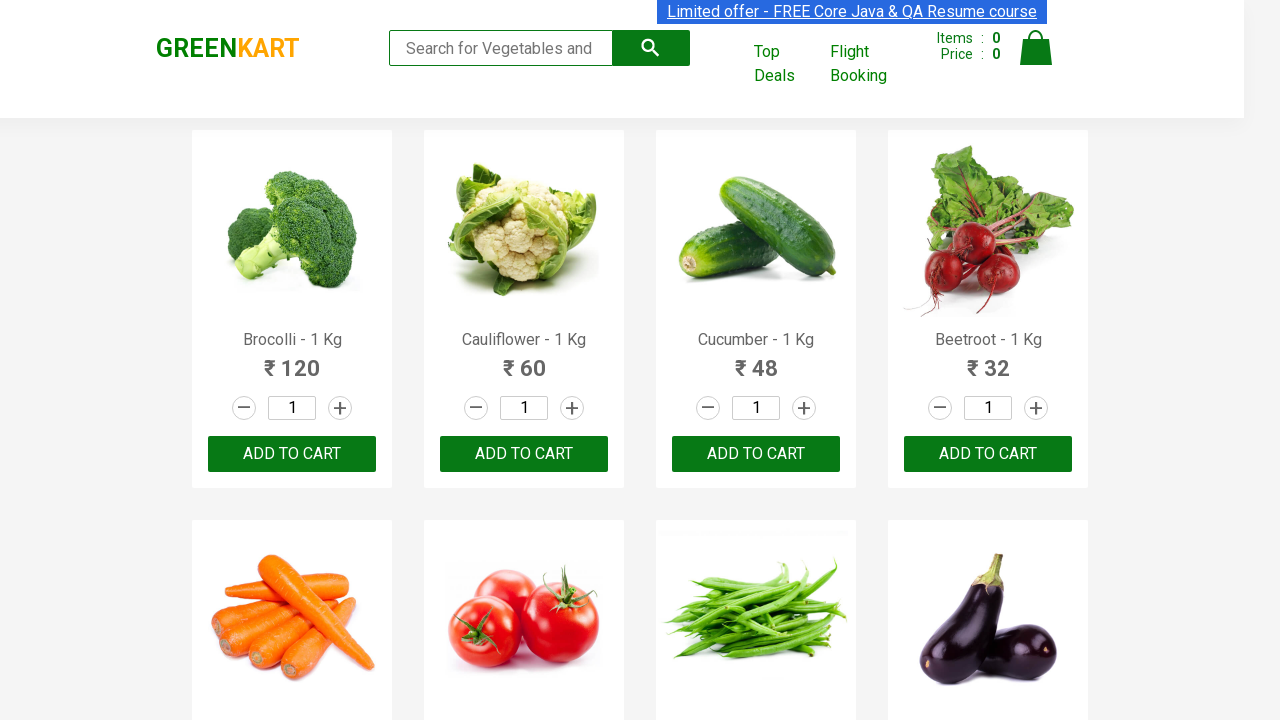

Clicked add to cart button for Cucumber at (756, 454) on div.product-action button >> nth=2
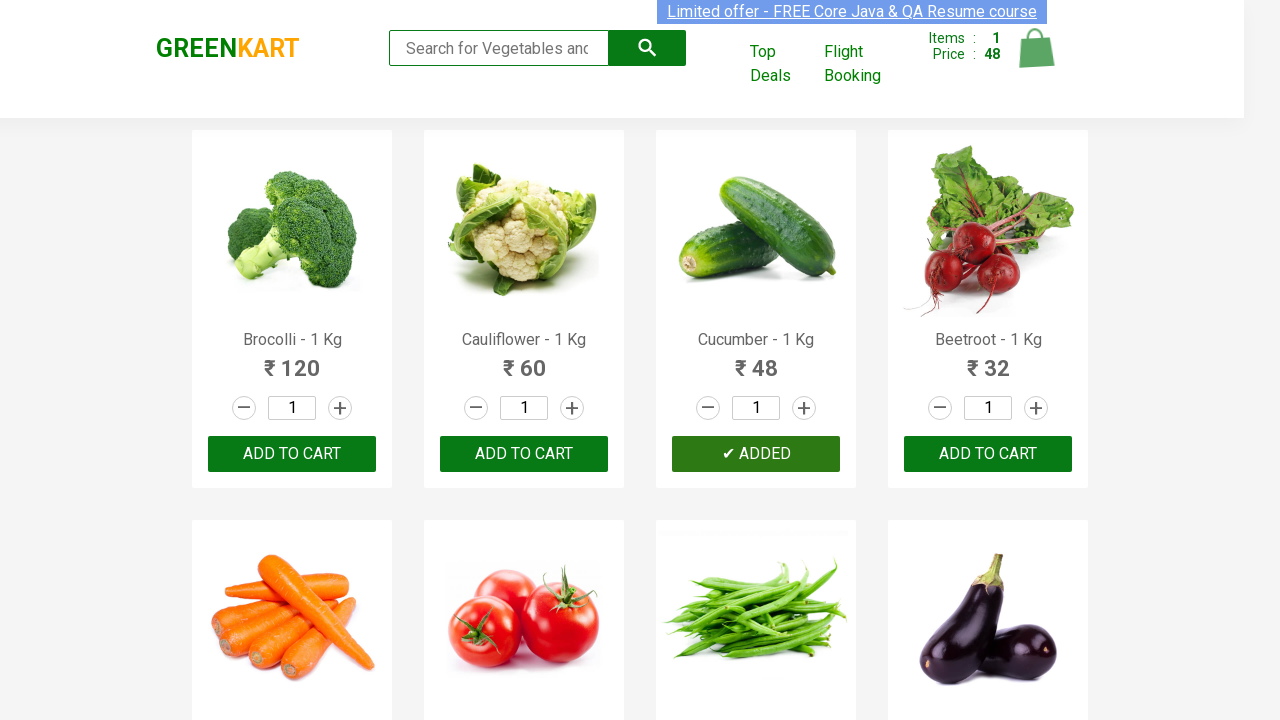

Retrieved text content from product element 3
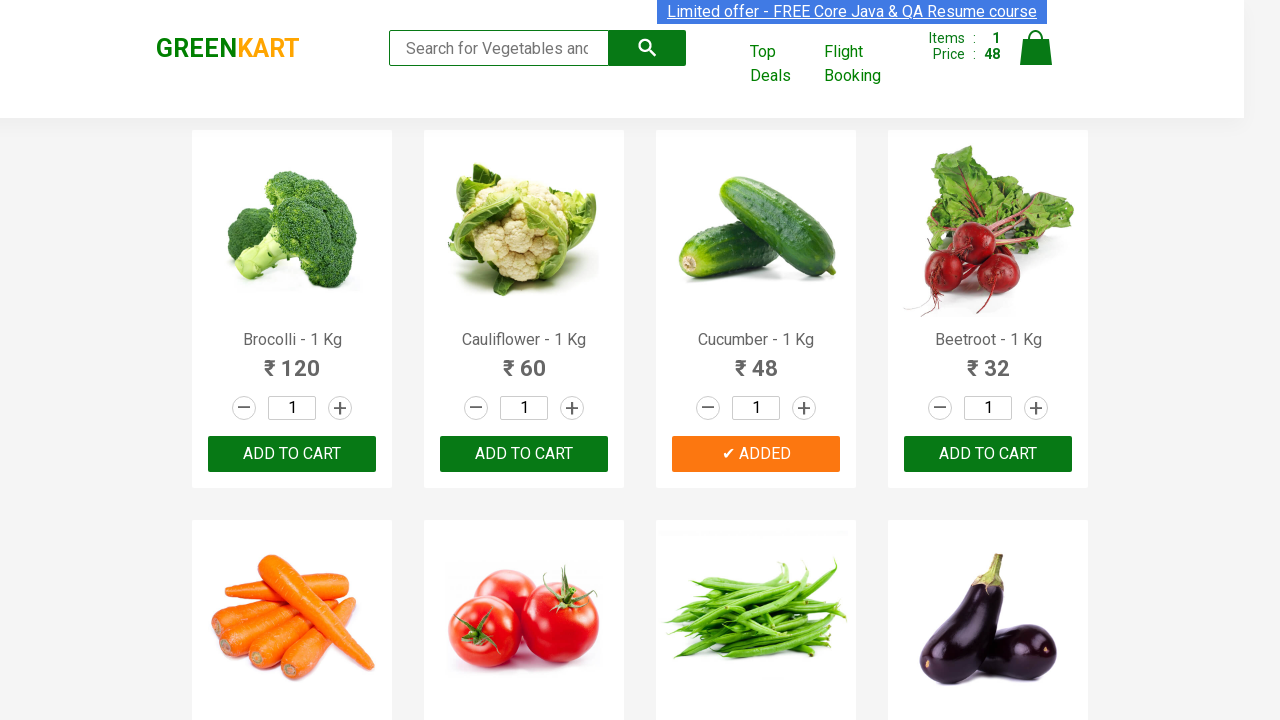

Retrieved text content from product element 4
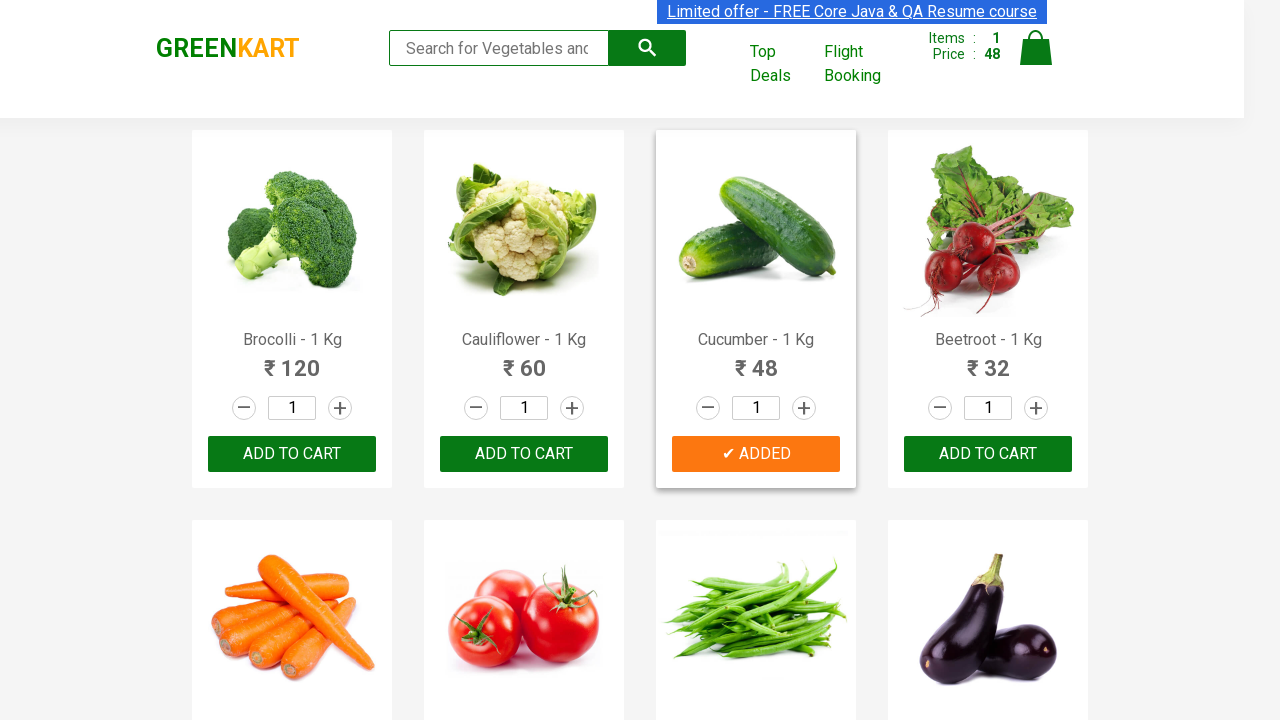

Clicked add to cart button for Carrot at (292, 360) on div.product-action button >> nth=4
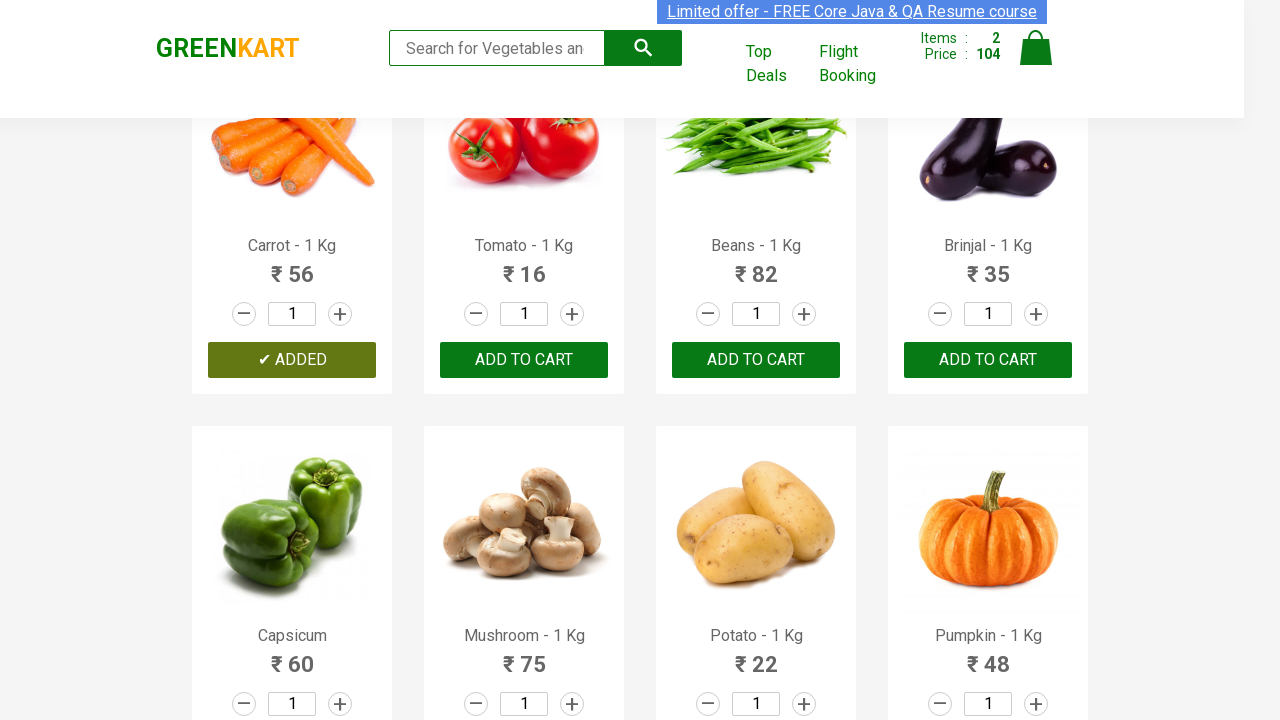

Clicked on cart icon to view cart at (1036, 48) on img[alt='Cart']
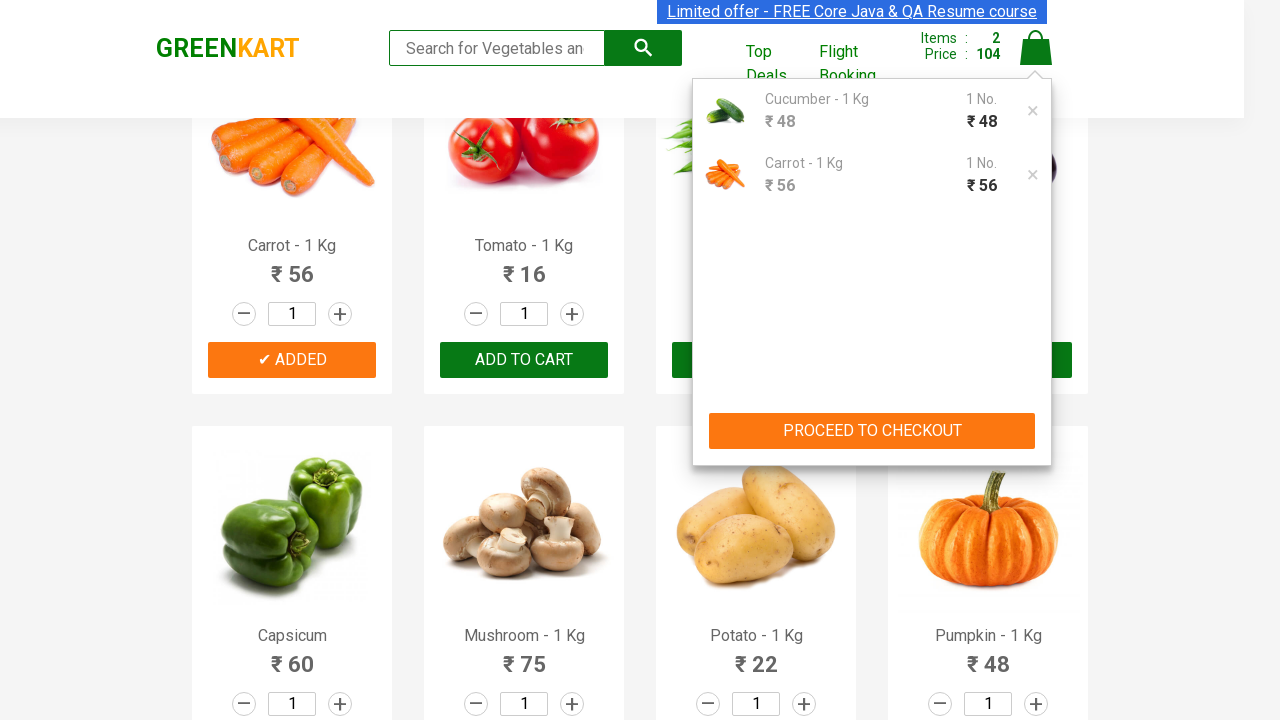

Clicked proceed to checkout button at (872, 431) on div.cart-preview.active button:has-text('PROCEED TO CHECKOUT')
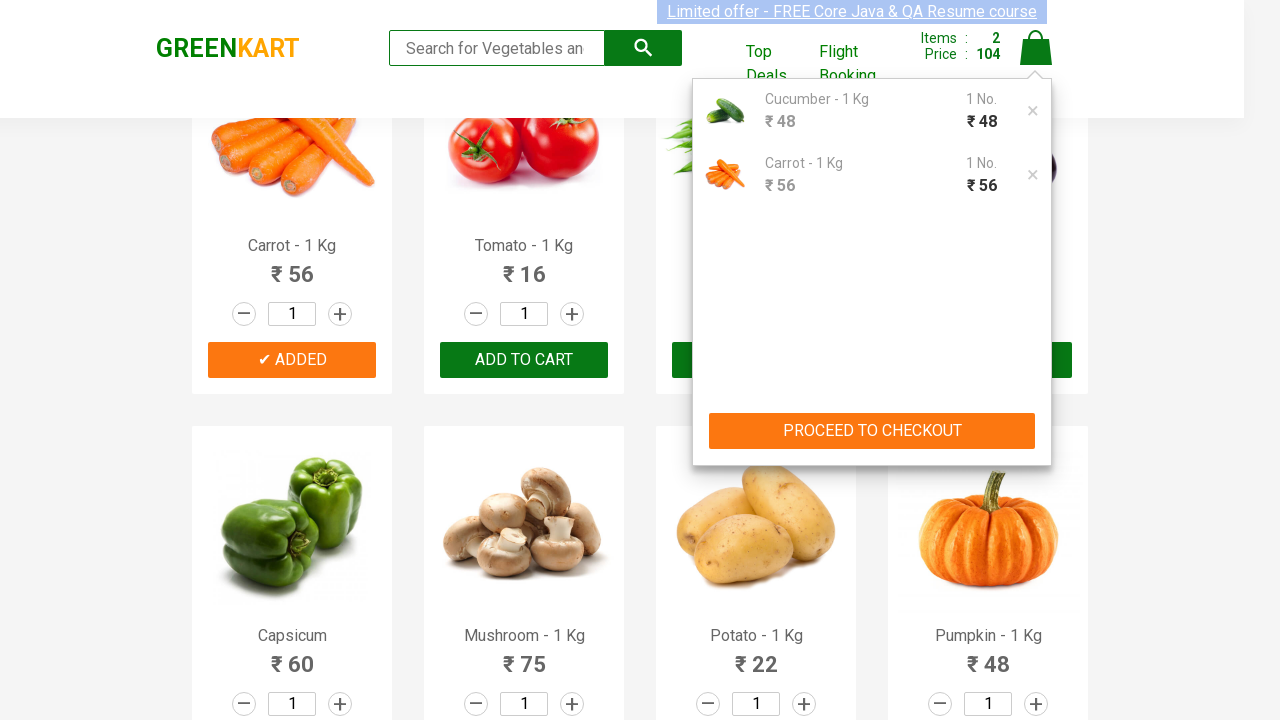

Promo code input field loaded
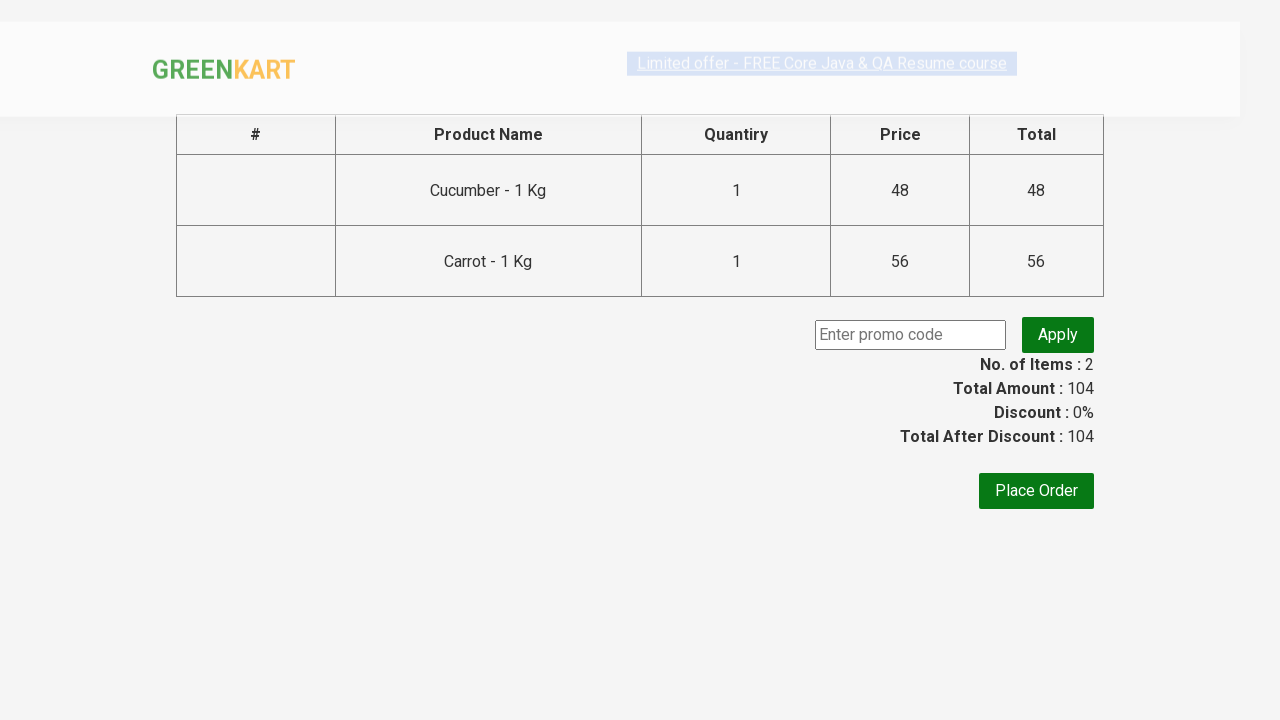

Entered promo code 'rahulshettyacademy' on input.promoCode
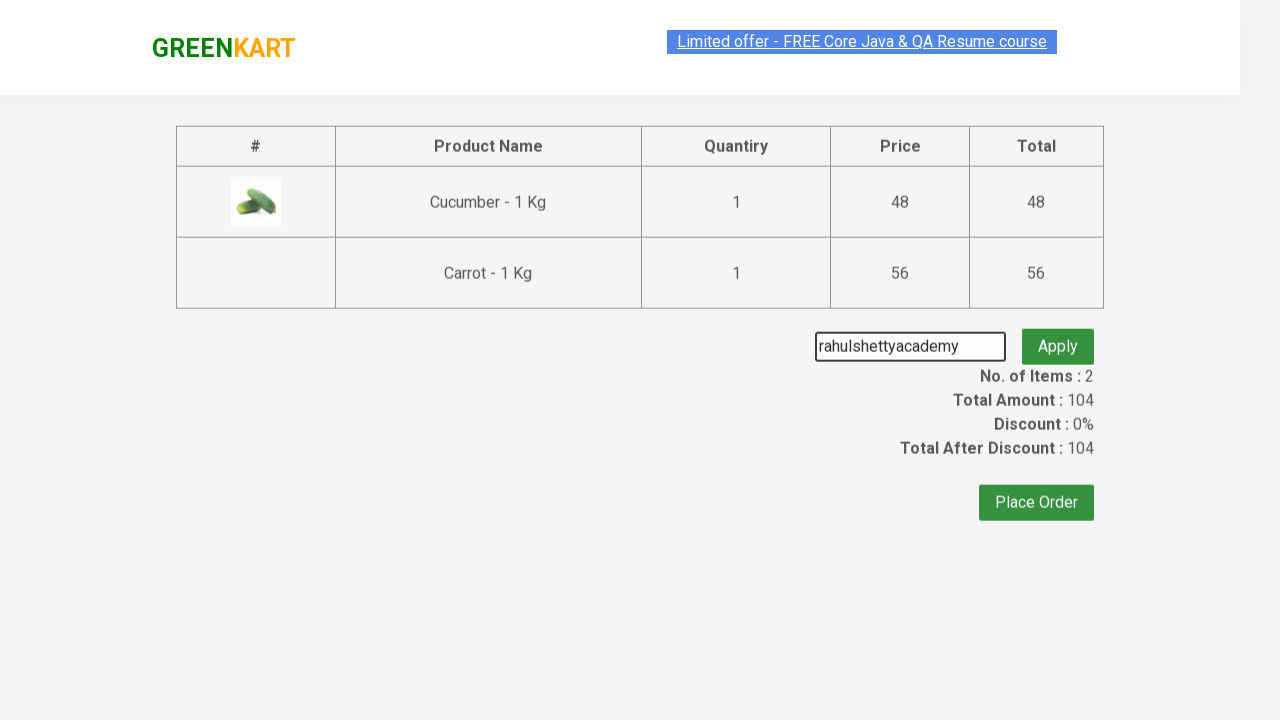

Clicked apply promo button at (1058, 335) on button.promoBtn
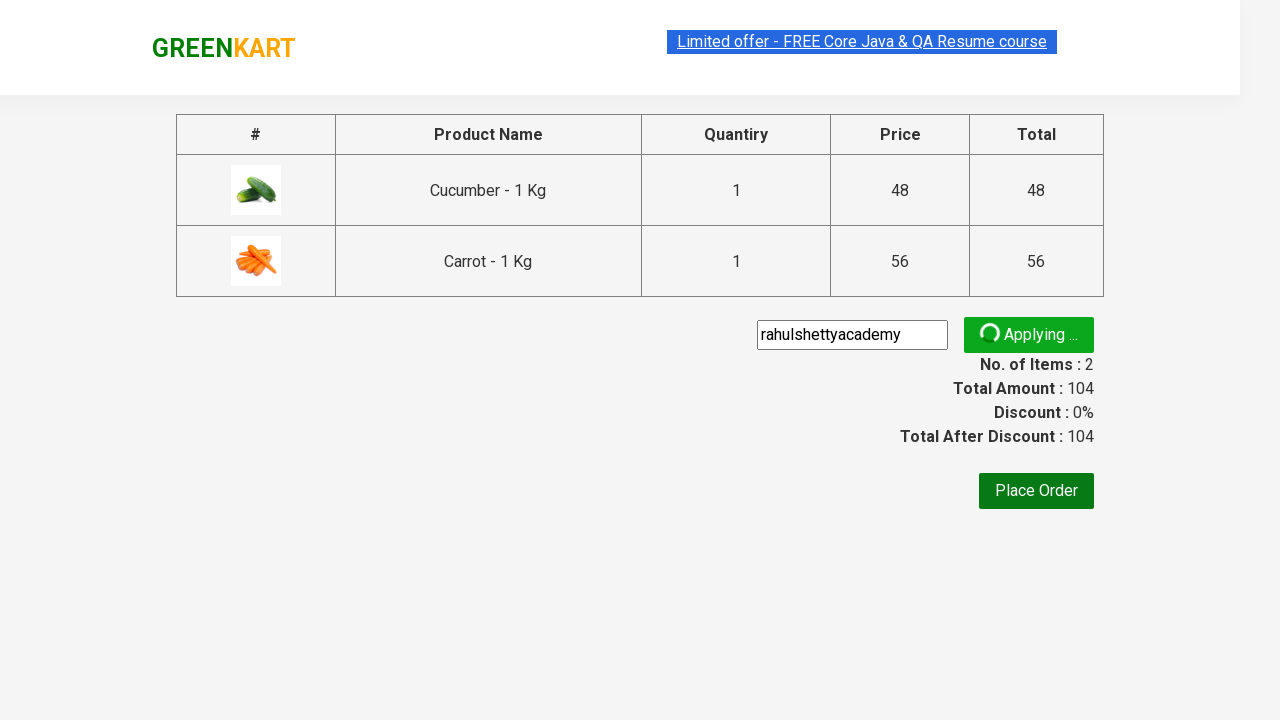

Promo code successfully applied and confirmation message appeared
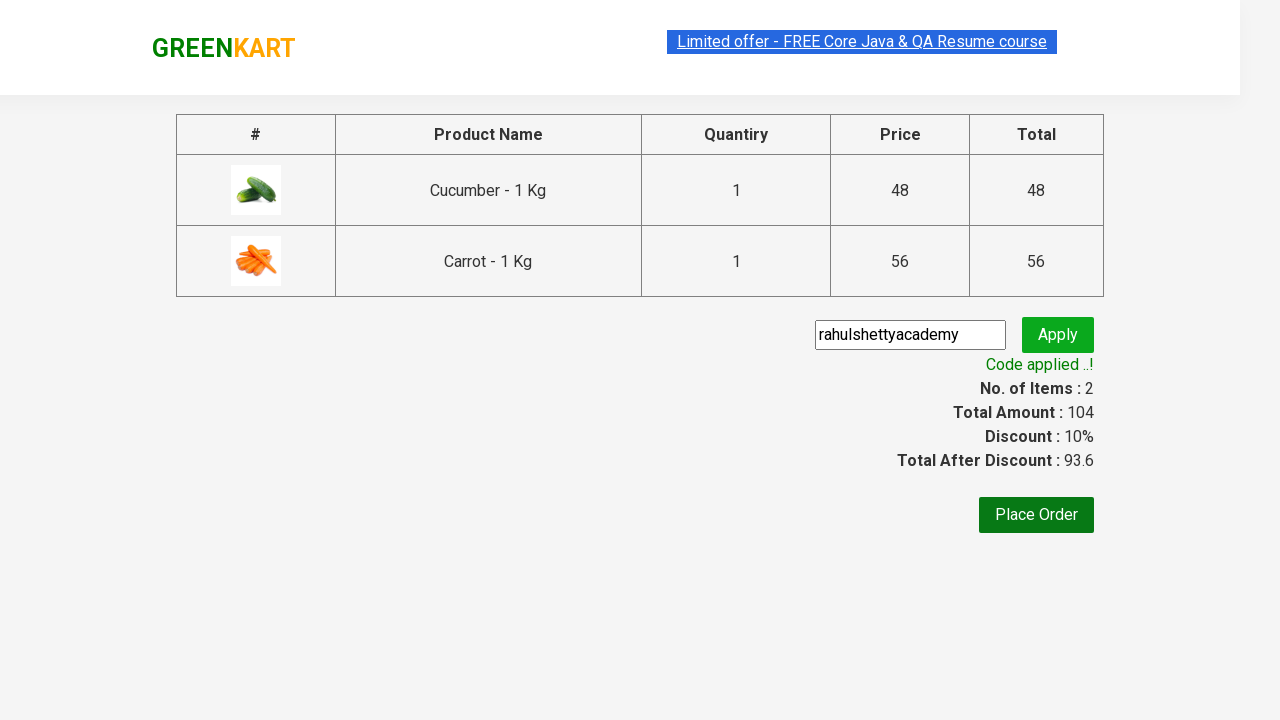

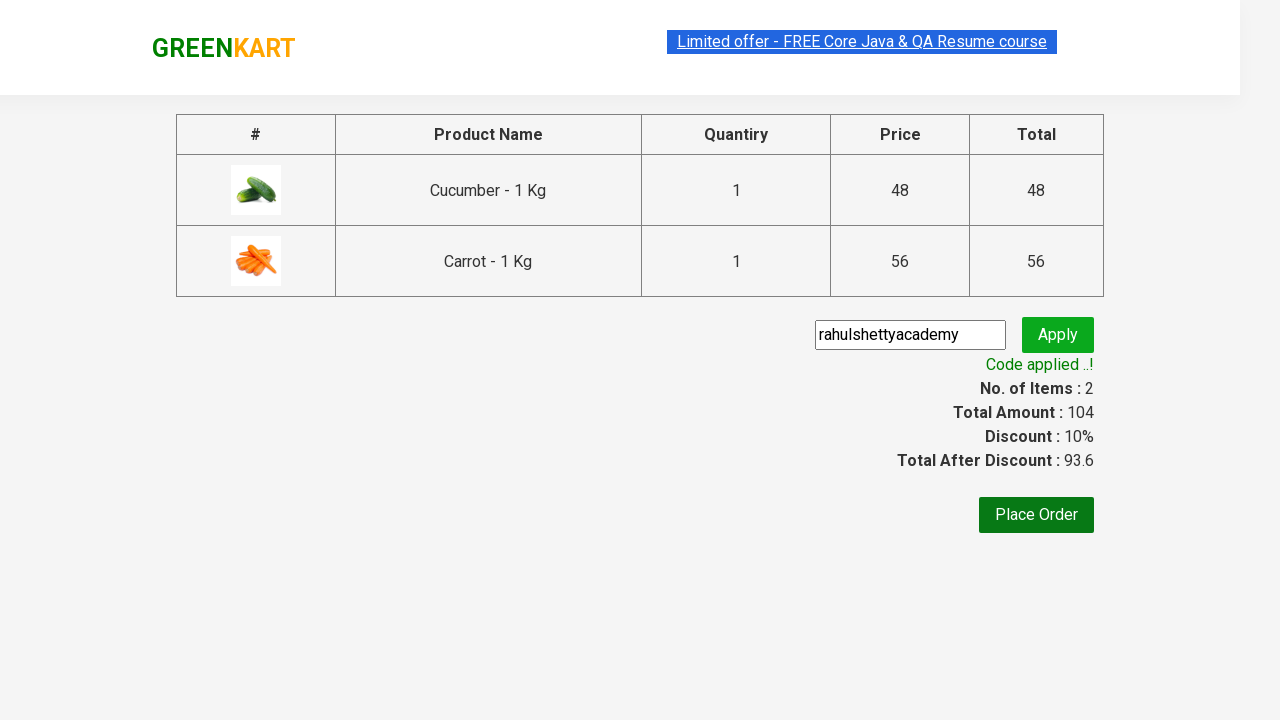